Verifies UI elements on the NextBaseCRM login page including the "remember me" checkbox label text, "forgot password" link text, and the href attribute of the forgot password link.

Starting URL: https://login1.nextbasecrm.com/

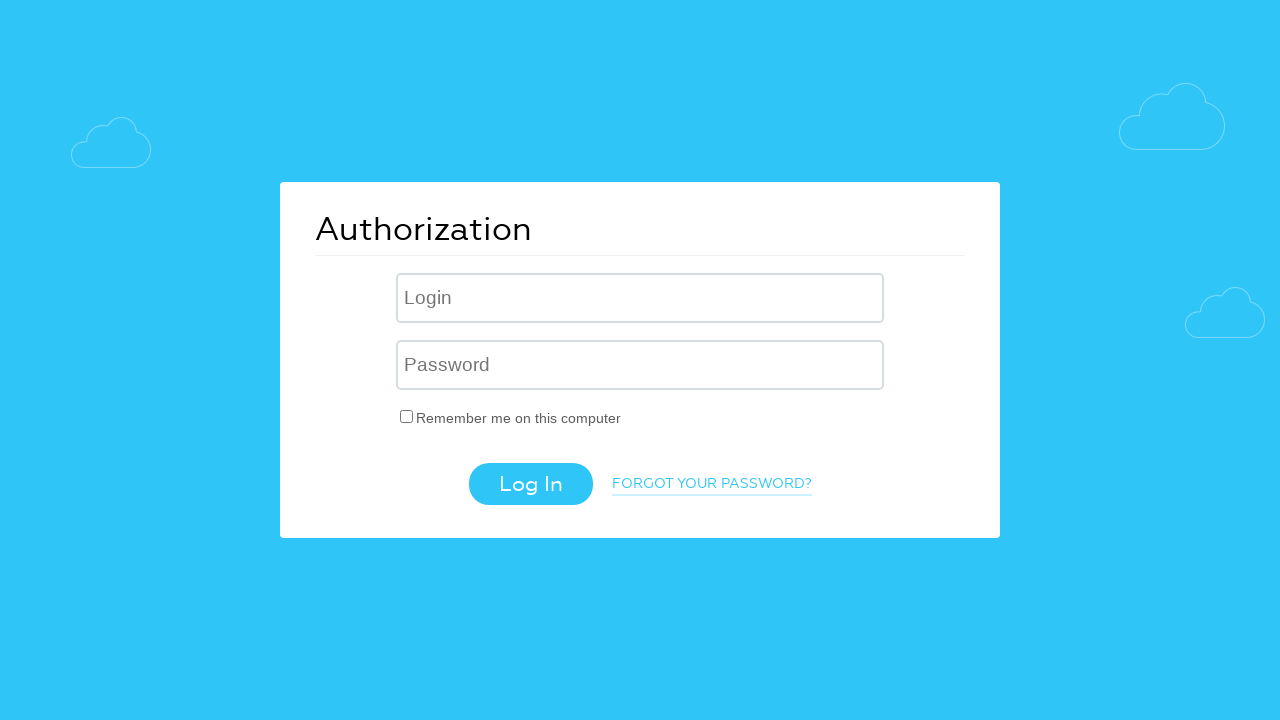

Waited for page to load
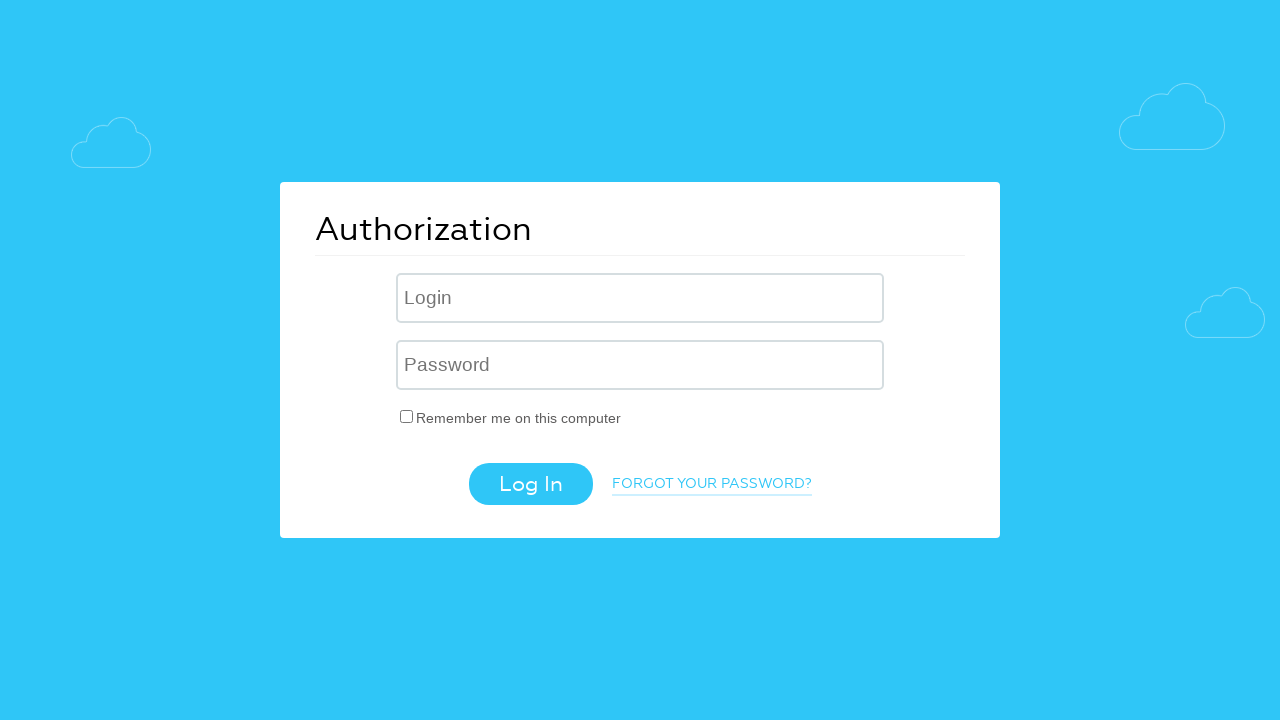

Retrieved 'Remember me' checkbox label text
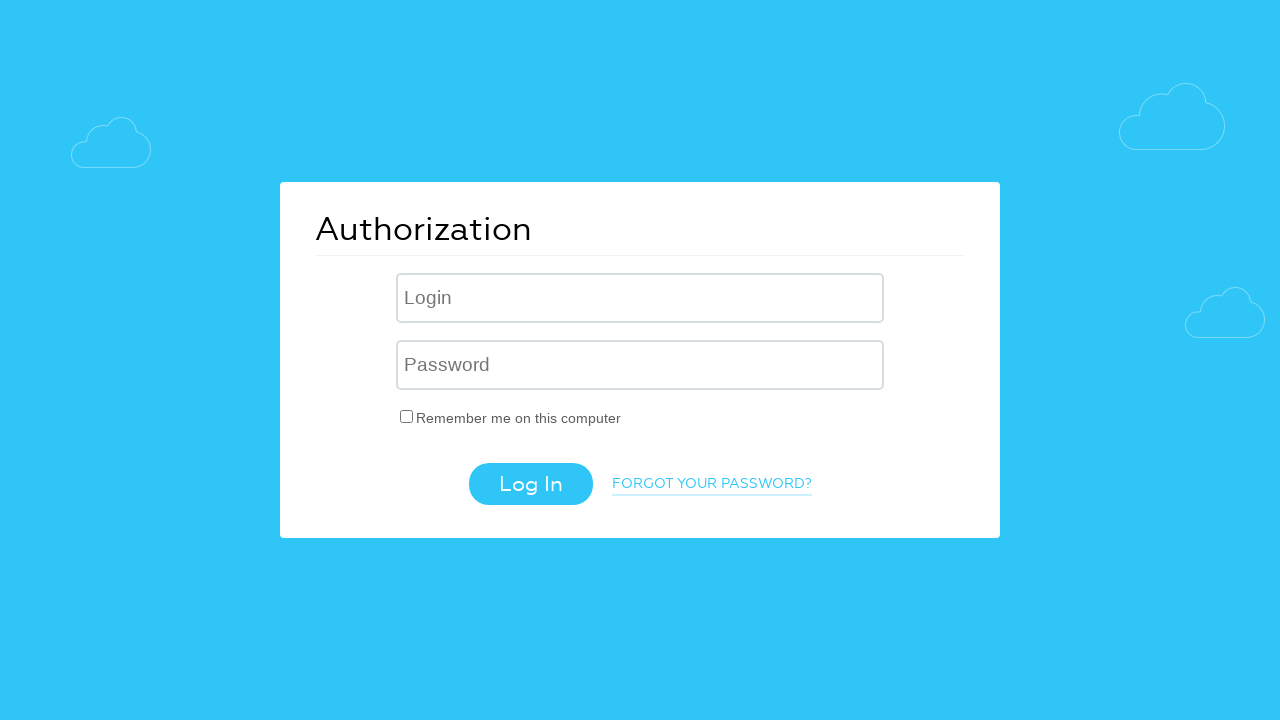

Verified 'Remember me' checkbox label text matches expected value
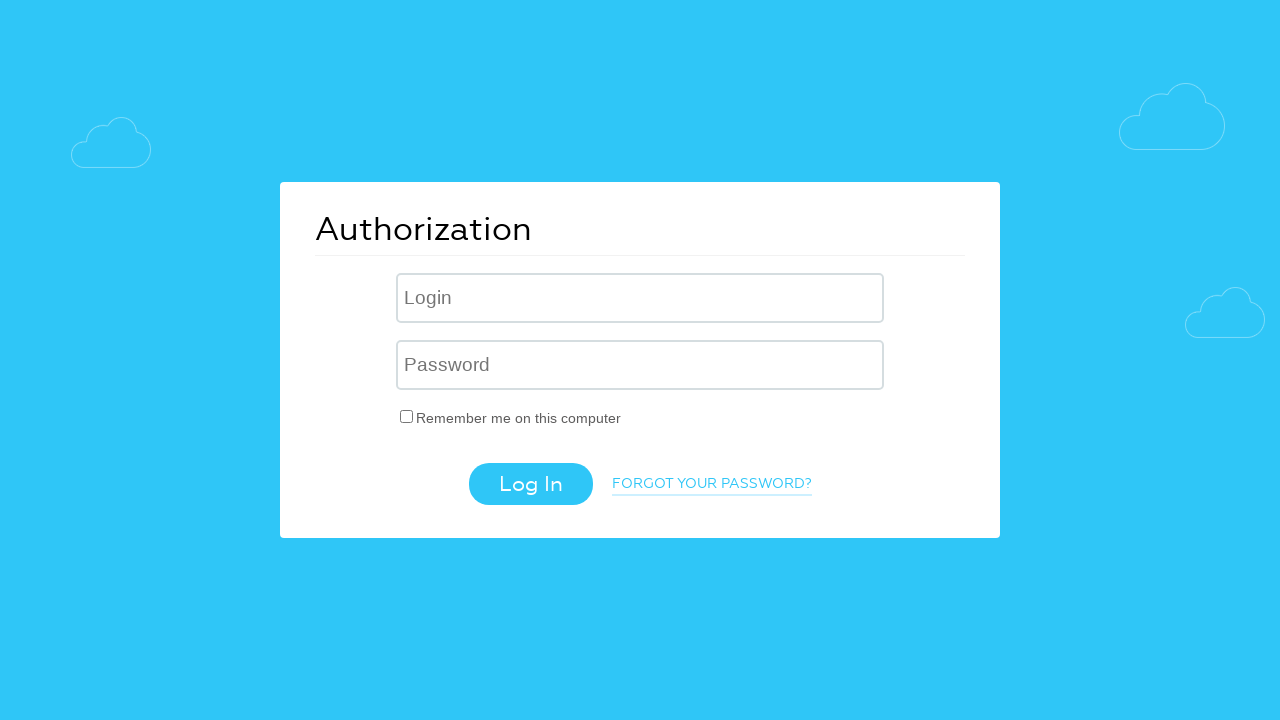

Located 'Forgot password' link element
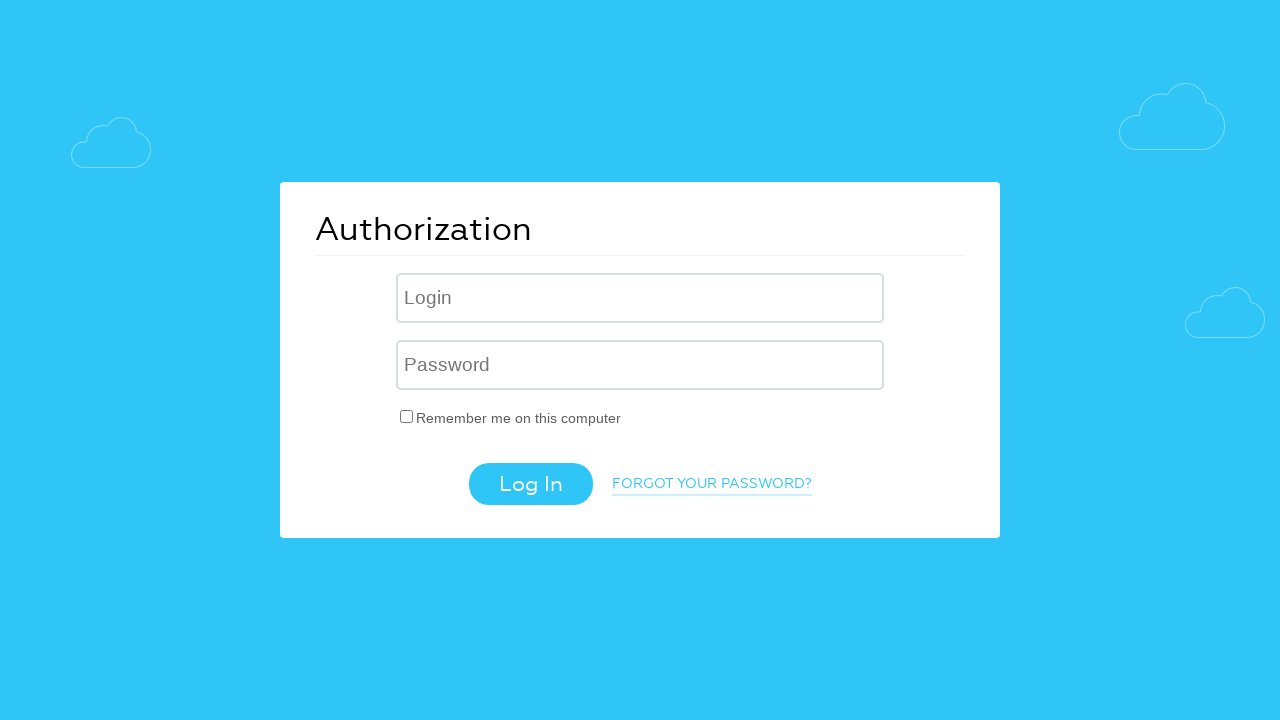

Retrieved 'Forgot password' link text
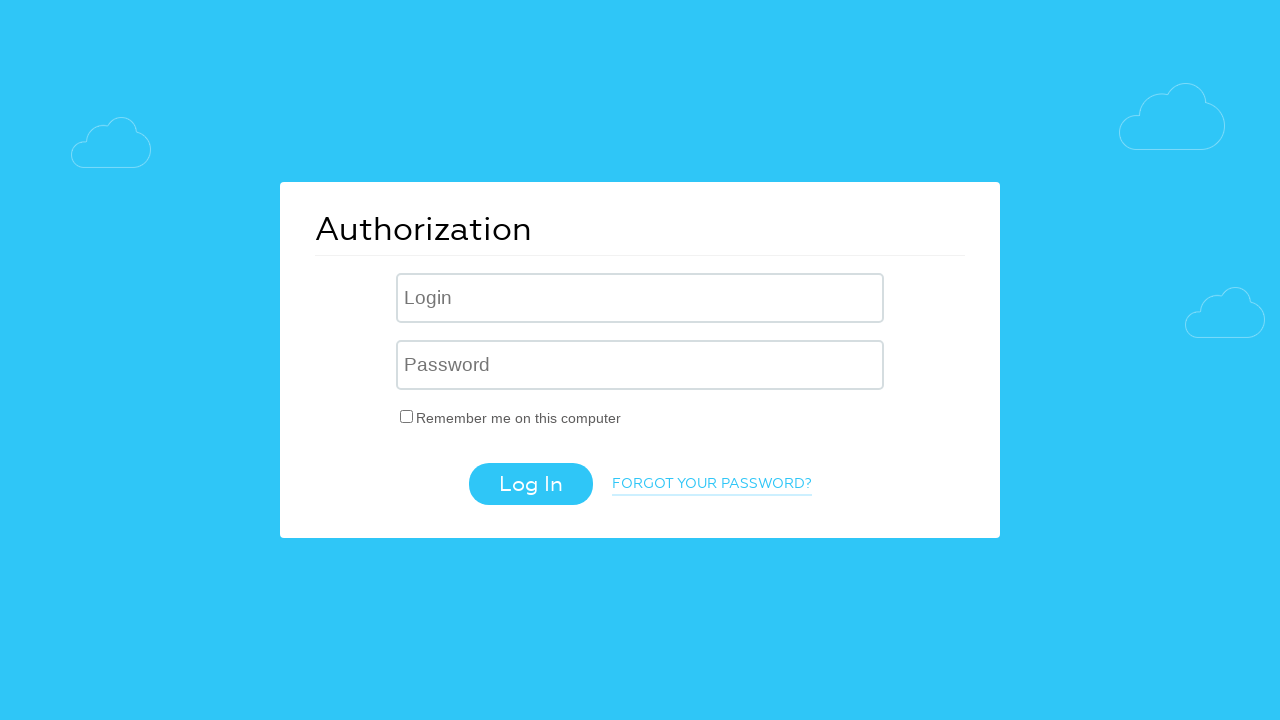

Verified 'Forgot password' link text matches expected value
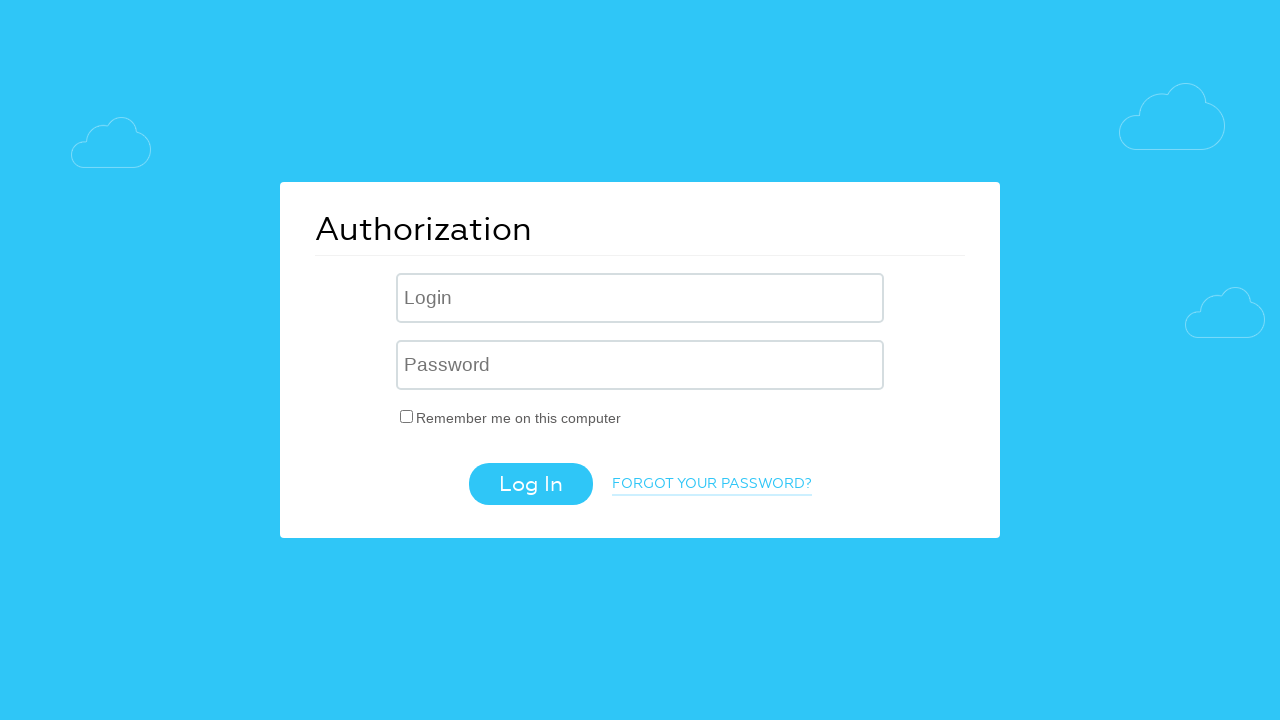

Retrieved 'Forgot password' link href attribute
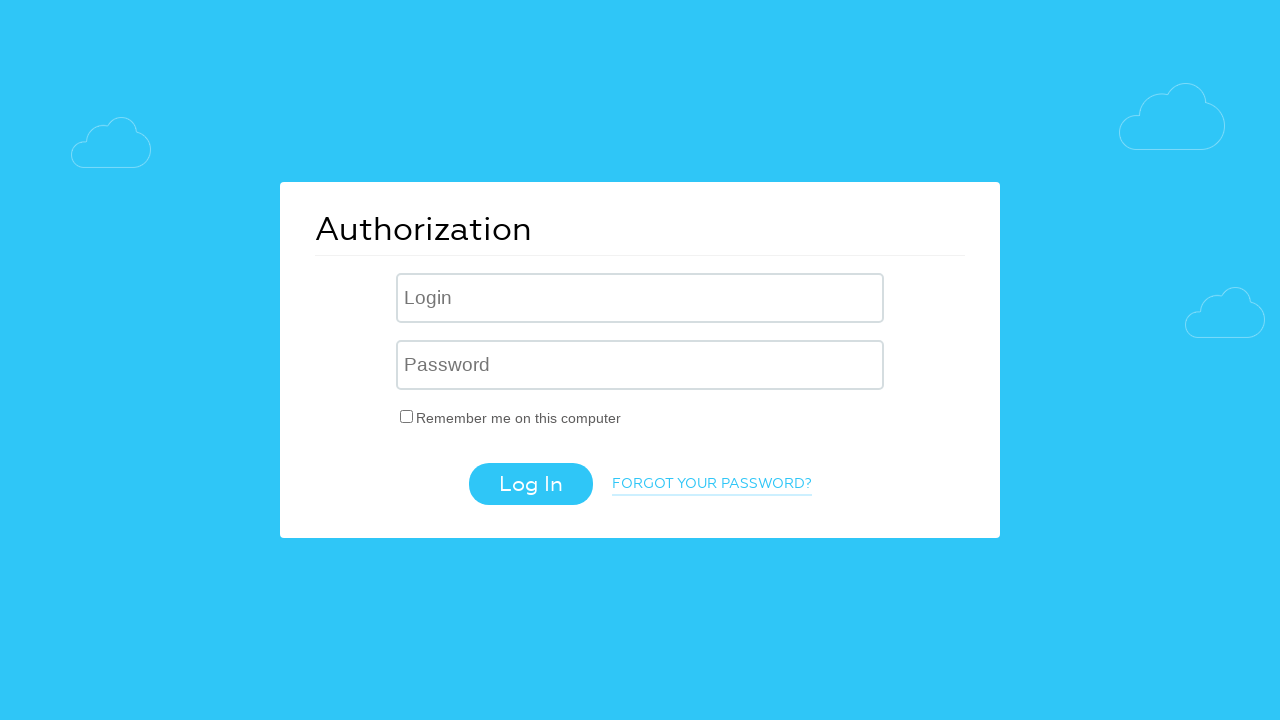

Verified 'Forgot password' link href contains expected parameter
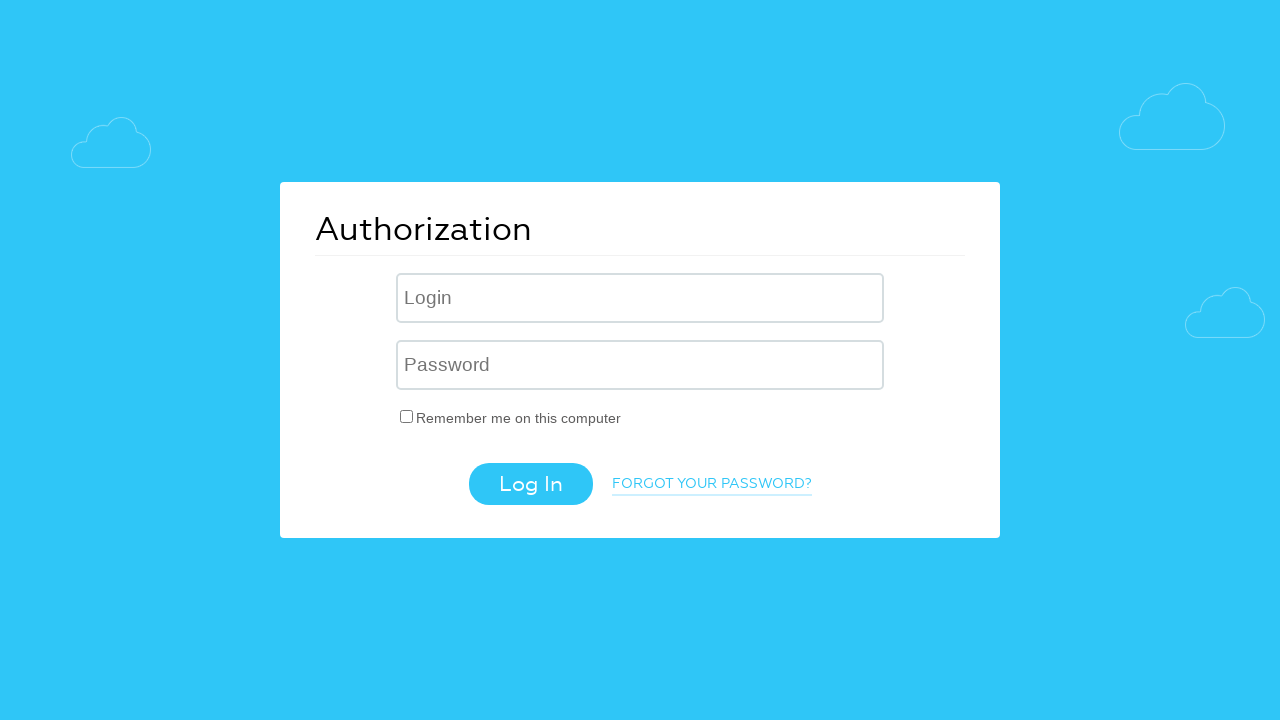

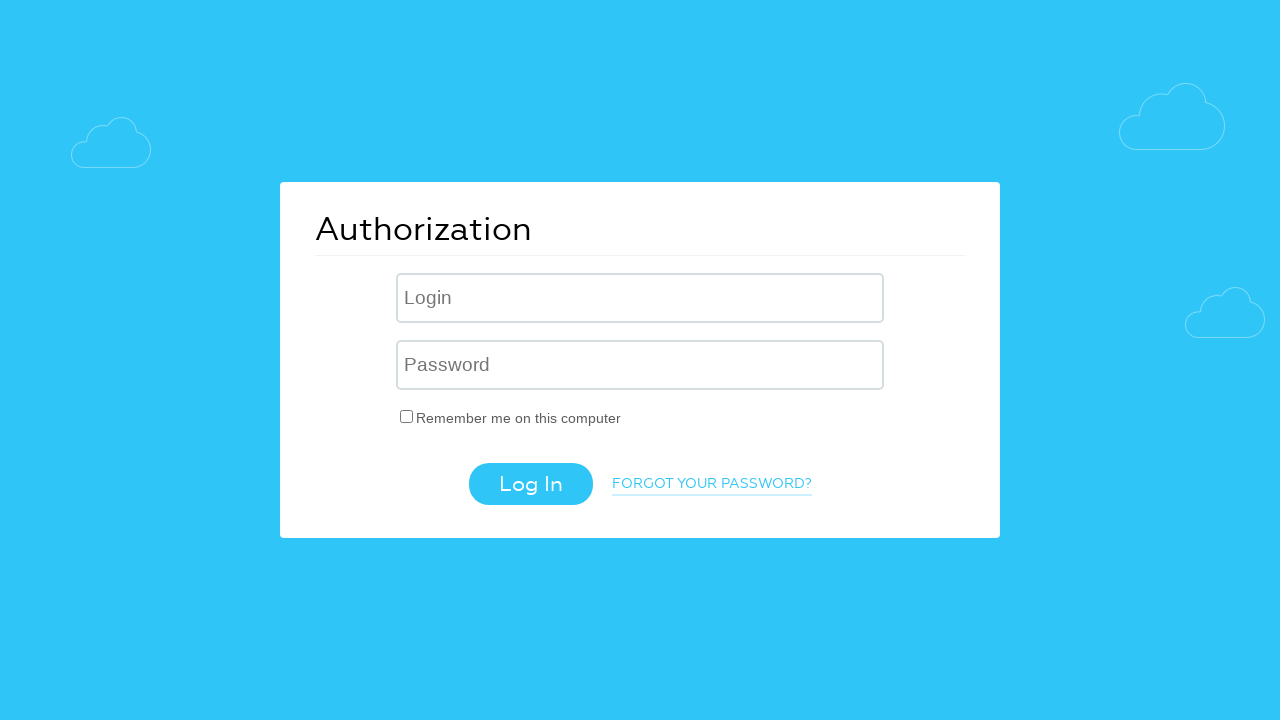